Tests interaction with frames by locating a frame on the page and filling a text input field within that frame using frameLocator.

Starting URL: https://ui.vision/demo/webtest/frames/

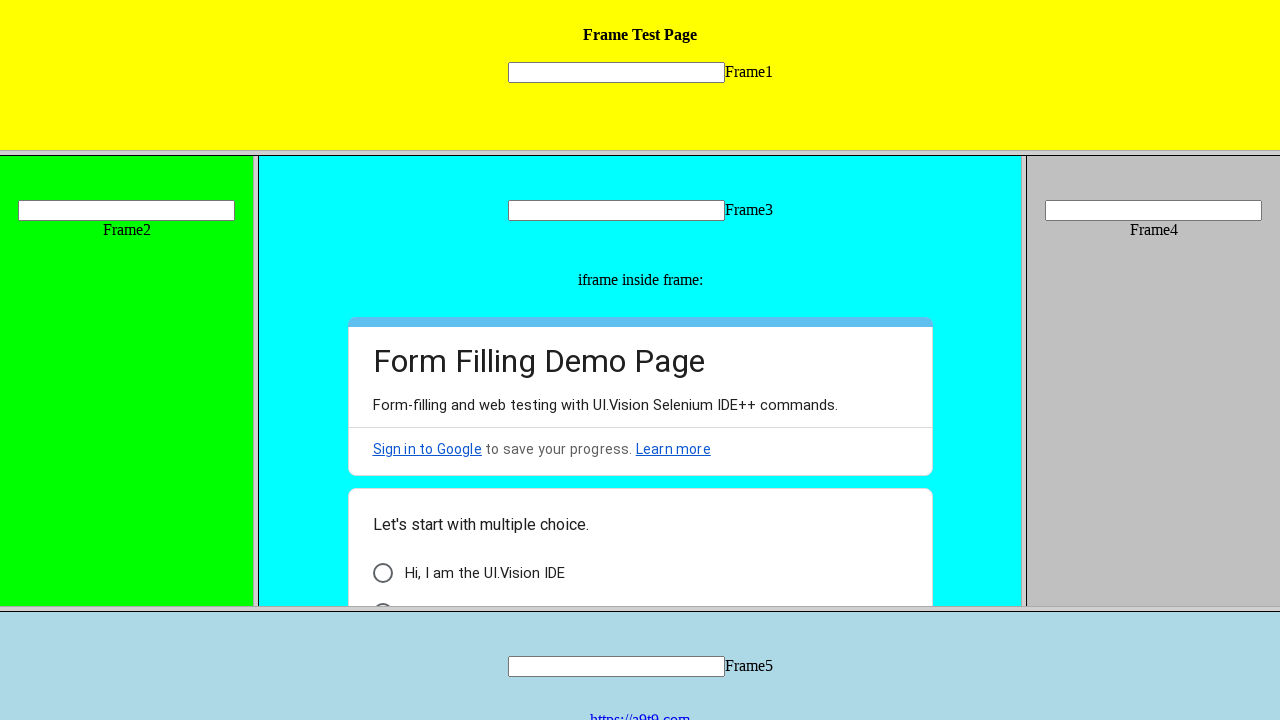

Navigated to frames test page
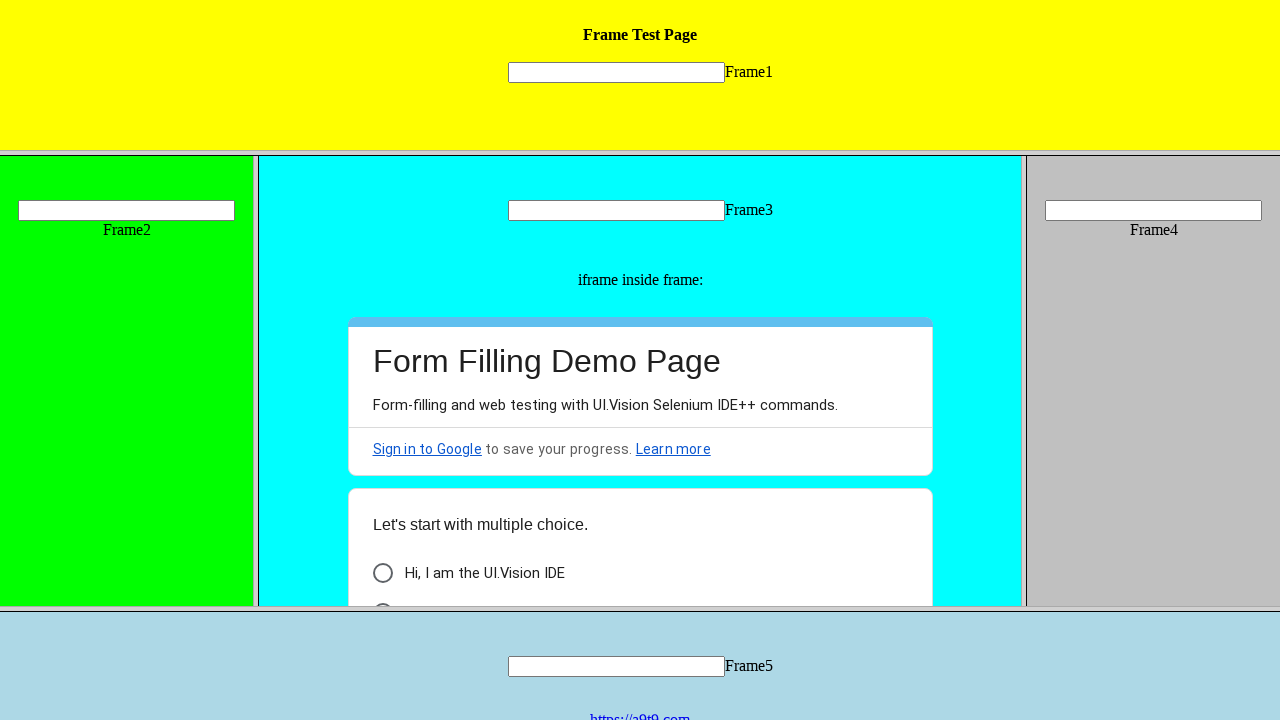

Located text input field within frame_1.html
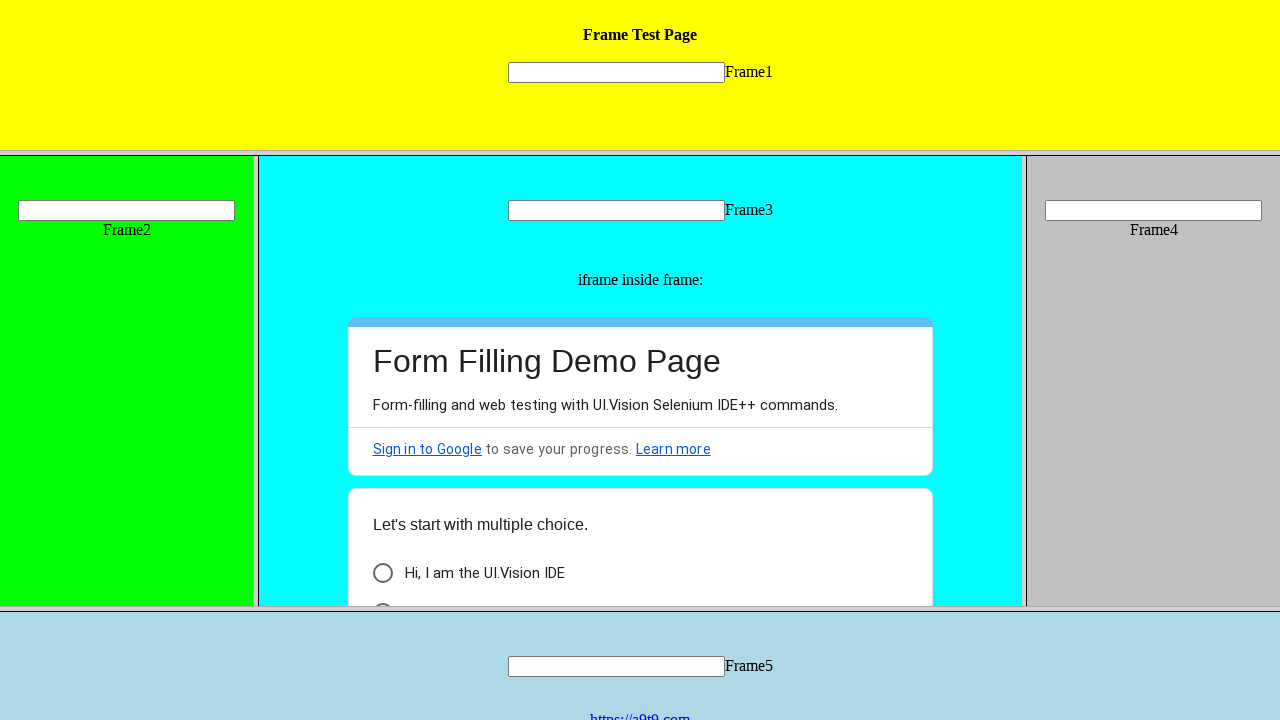

Filled text input field with 'hello world' on frame[src='frame_1.html'] >> internal:control=enter-frame >> [name='mytext1']
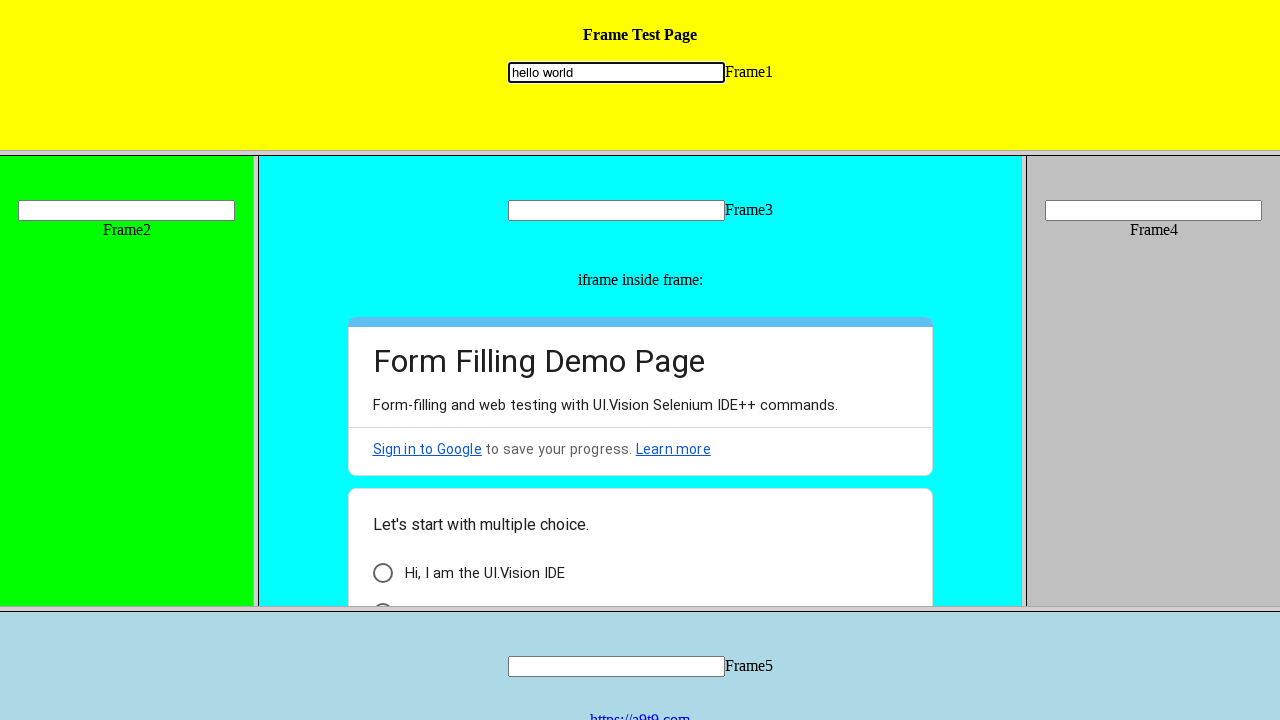

Waited for 2 seconds to allow action to be visible
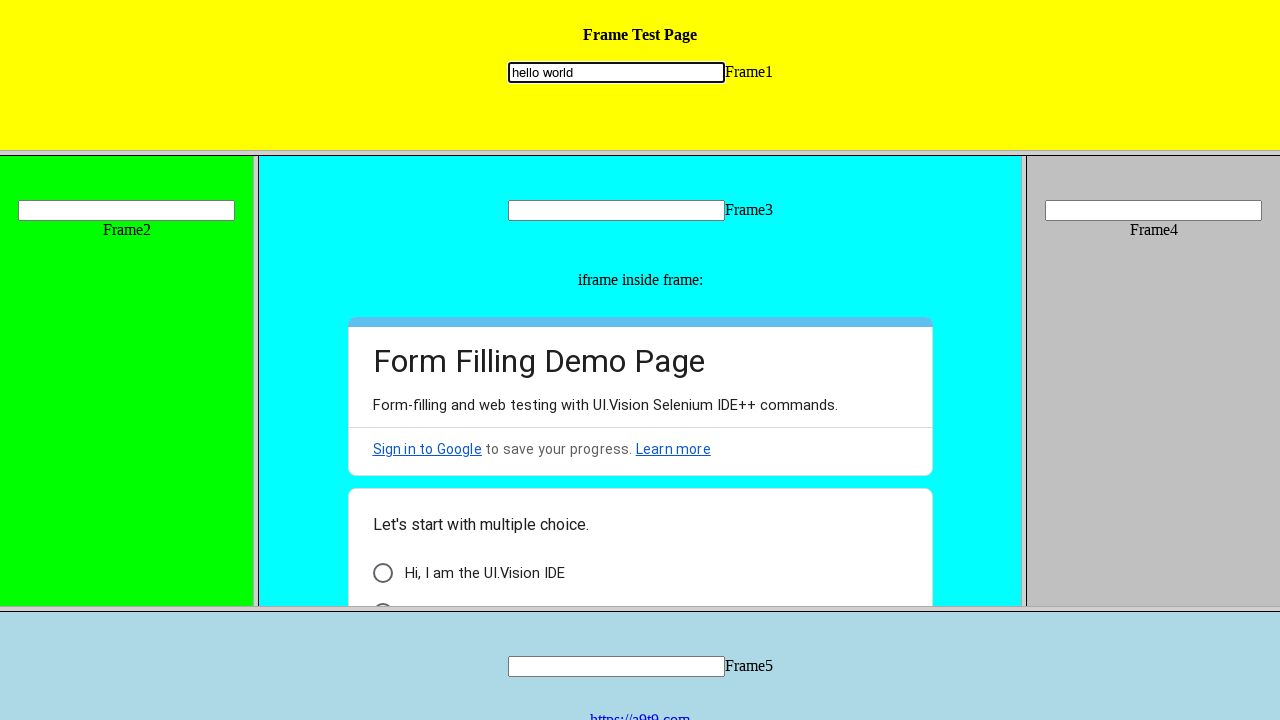

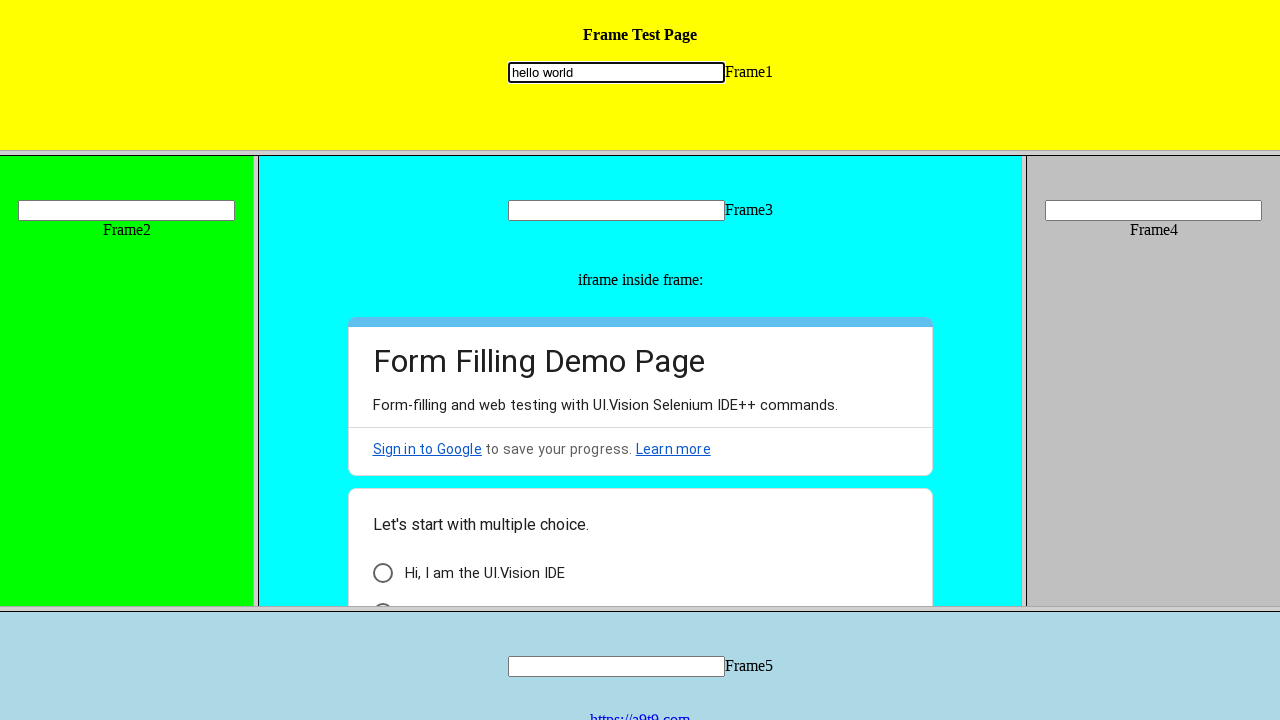